Tests that edits are saved when the input loses focus (blur event)

Starting URL: https://demo.playwright.dev/todomvc

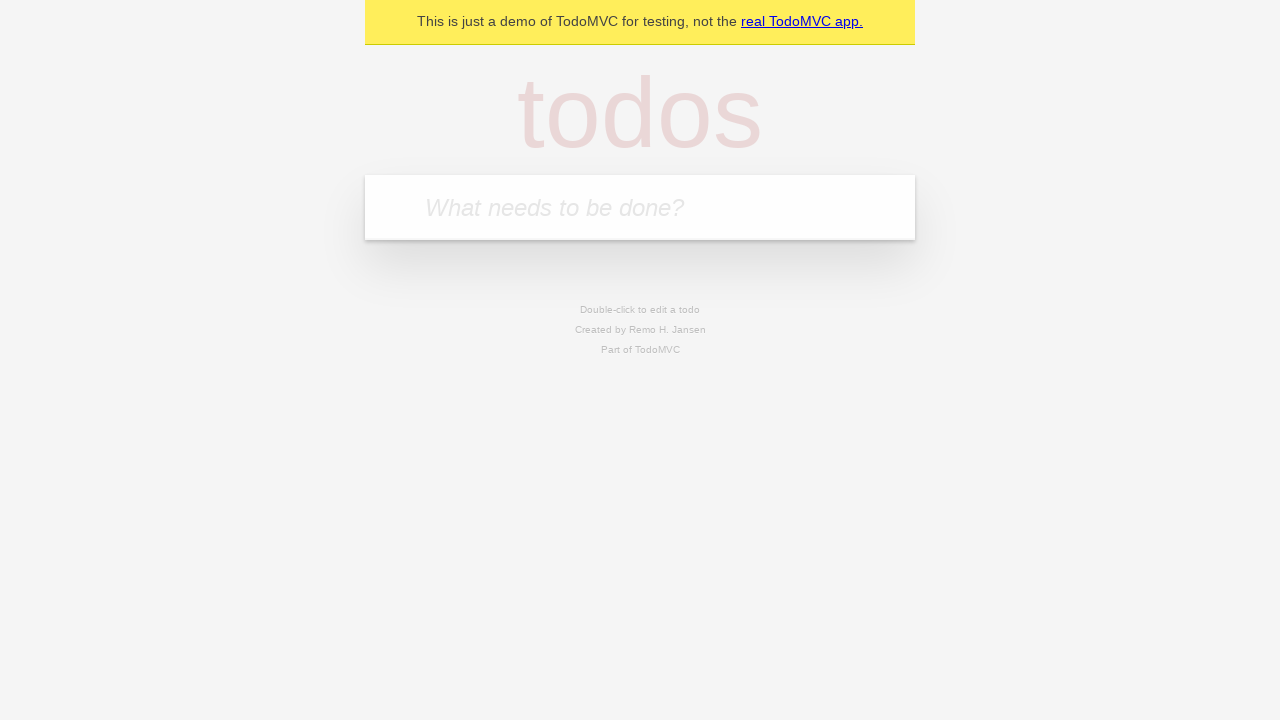

Filled todo input with 'buy some cheese' on internal:attr=[placeholder="What needs to be done?"i]
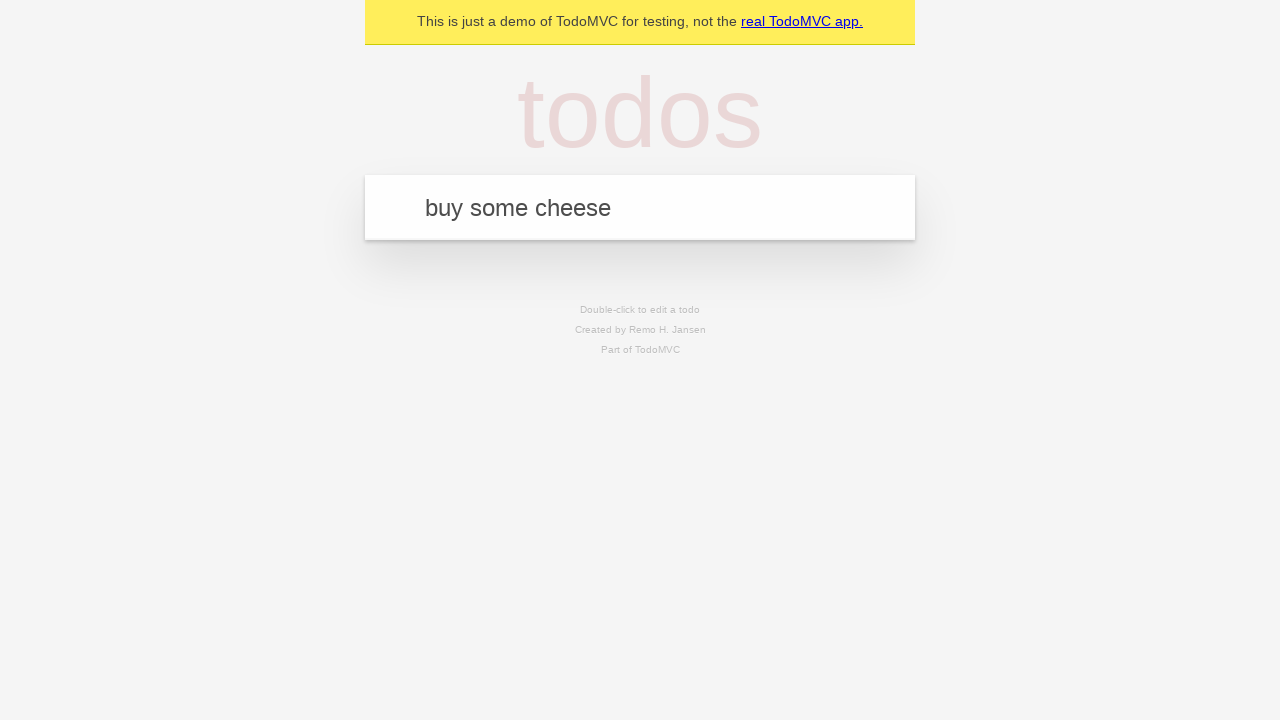

Pressed Enter to create first todo on internal:attr=[placeholder="What needs to be done?"i]
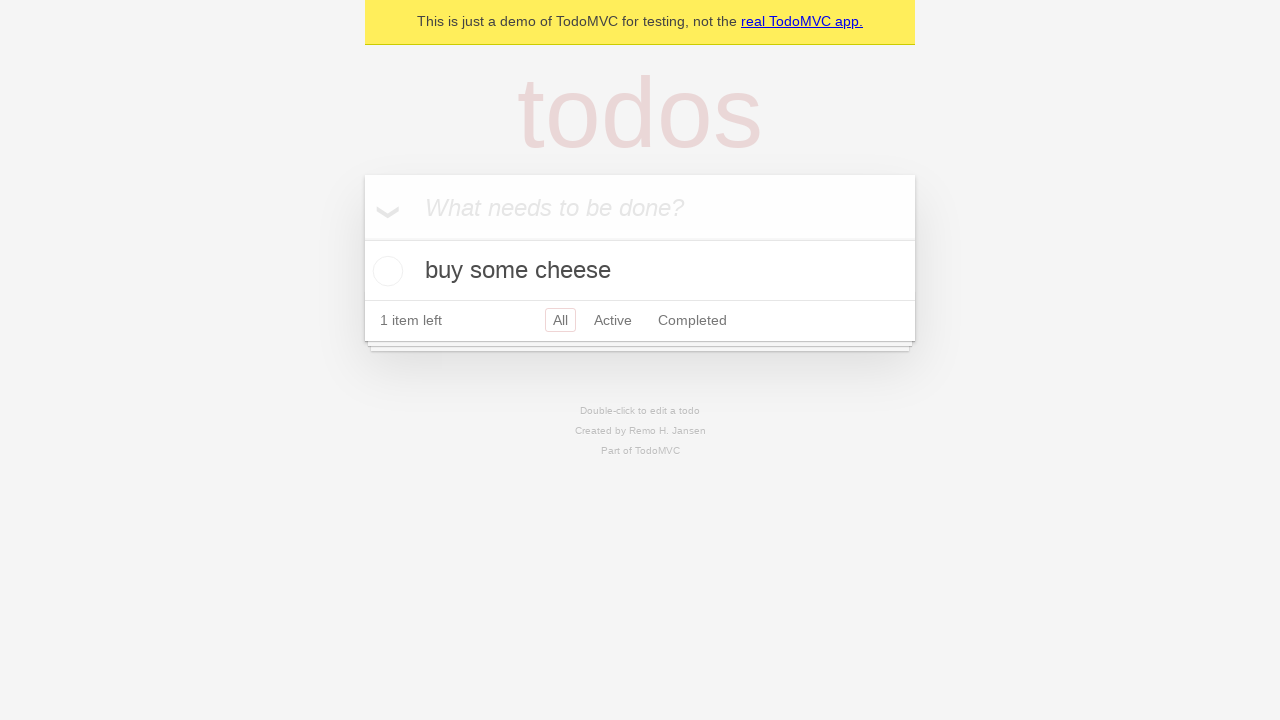

Filled todo input with 'feed the cat' on internal:attr=[placeholder="What needs to be done?"i]
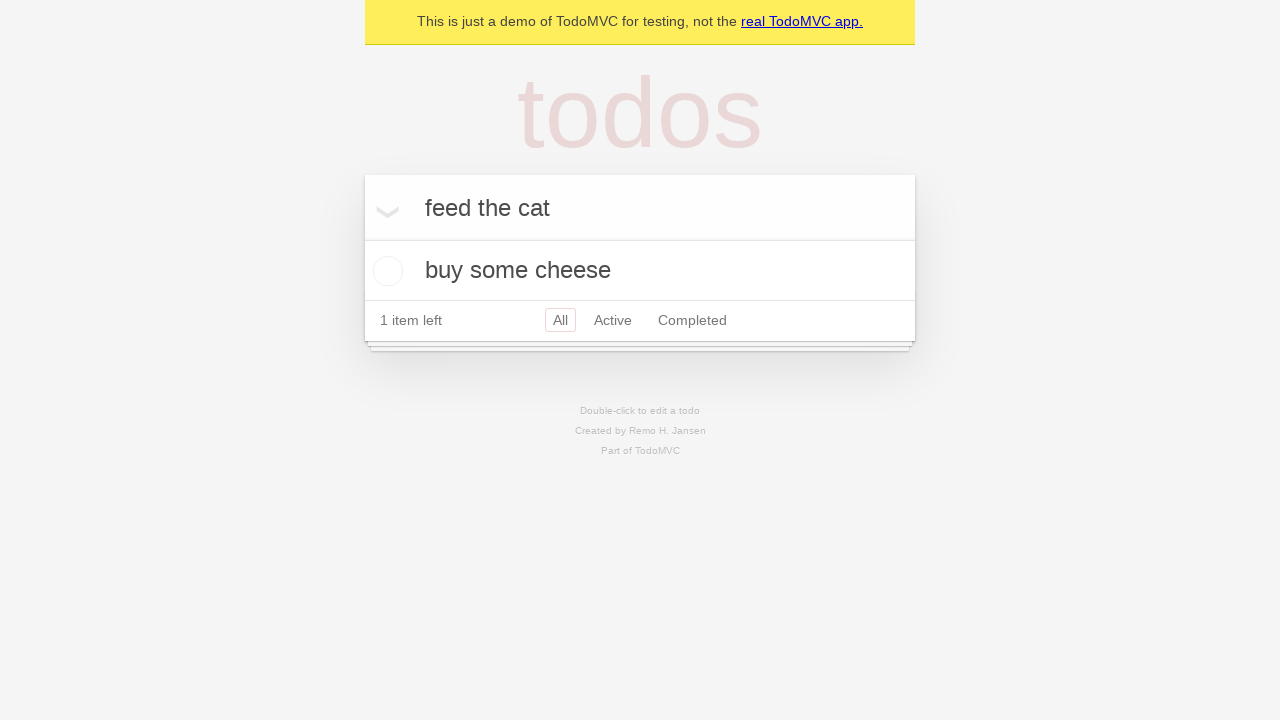

Pressed Enter to create second todo on internal:attr=[placeholder="What needs to be done?"i]
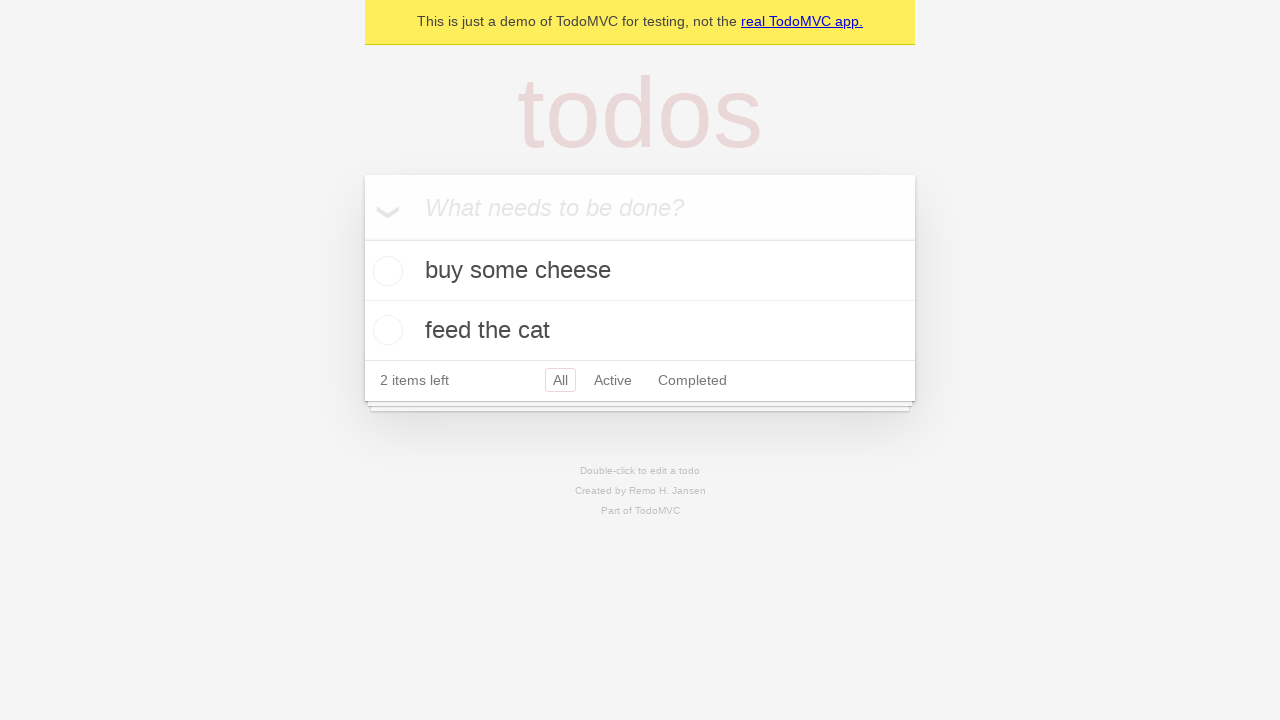

Filled todo input with 'book a doctors appointment' on internal:attr=[placeholder="What needs to be done?"i]
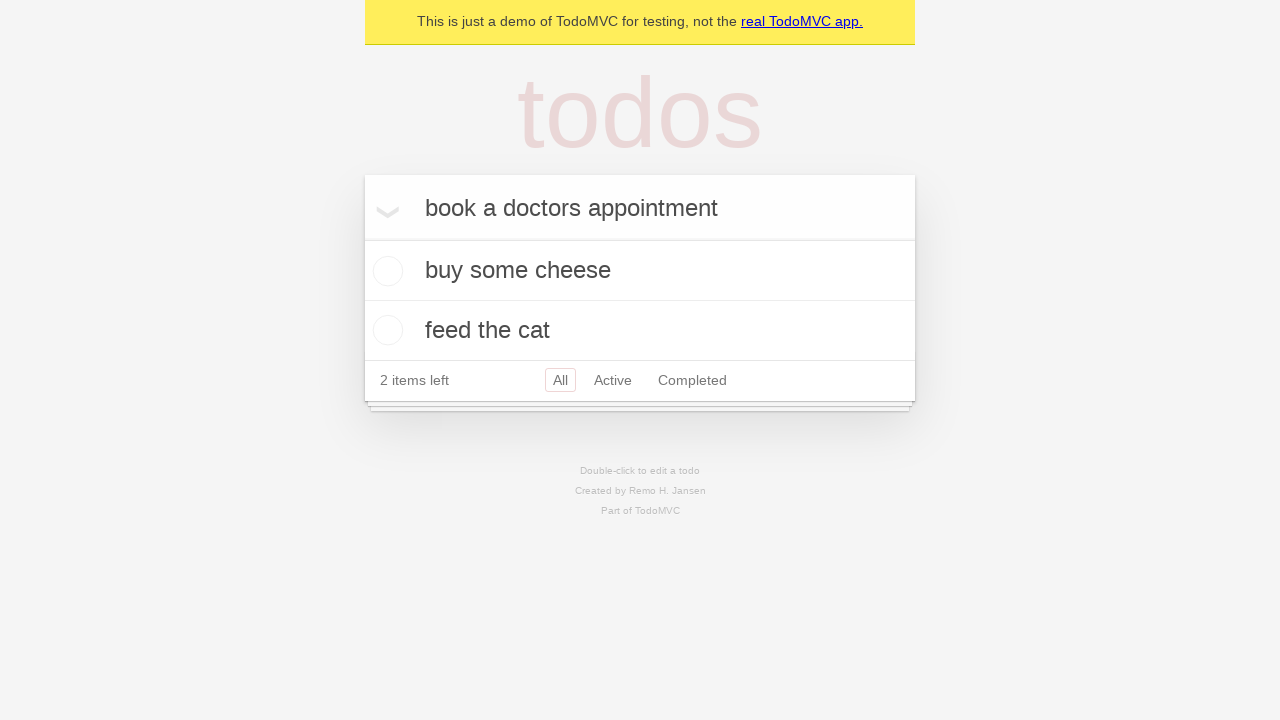

Pressed Enter to create third todo on internal:attr=[placeholder="What needs to be done?"i]
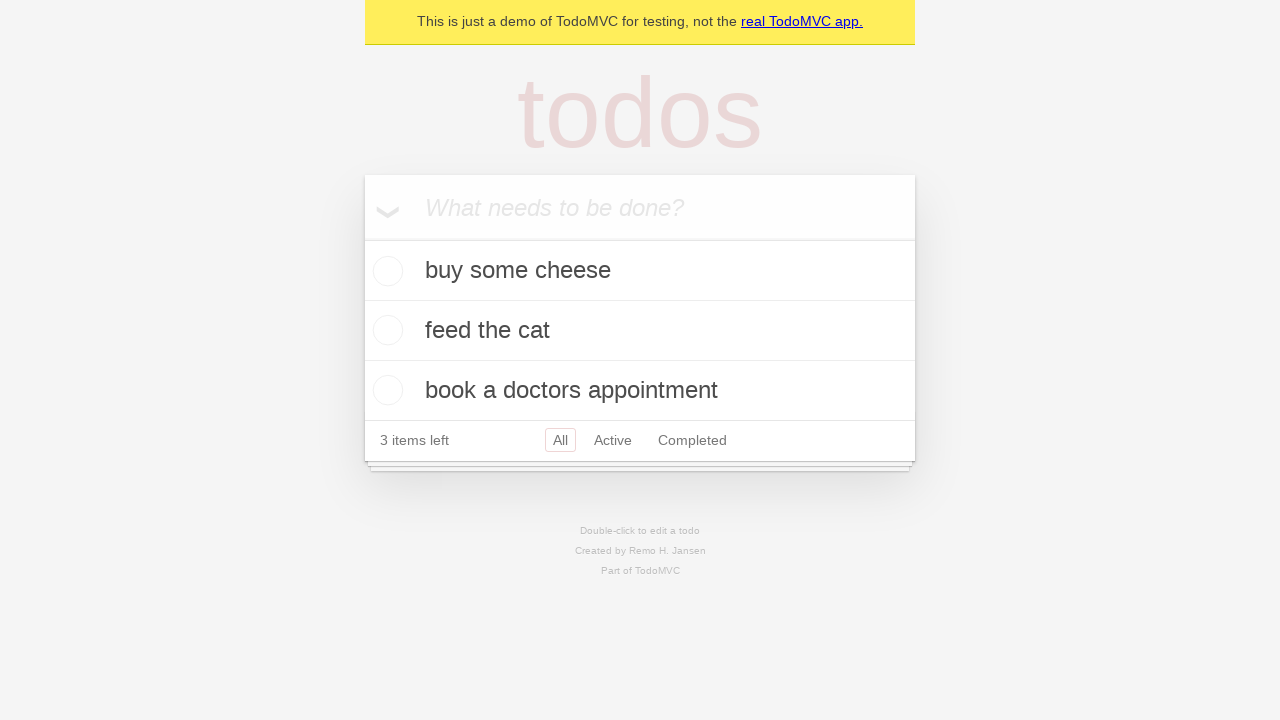

Double-clicked second todo to enter edit mode at (640, 331) on internal:testid=[data-testid="todo-item"s] >> nth=1
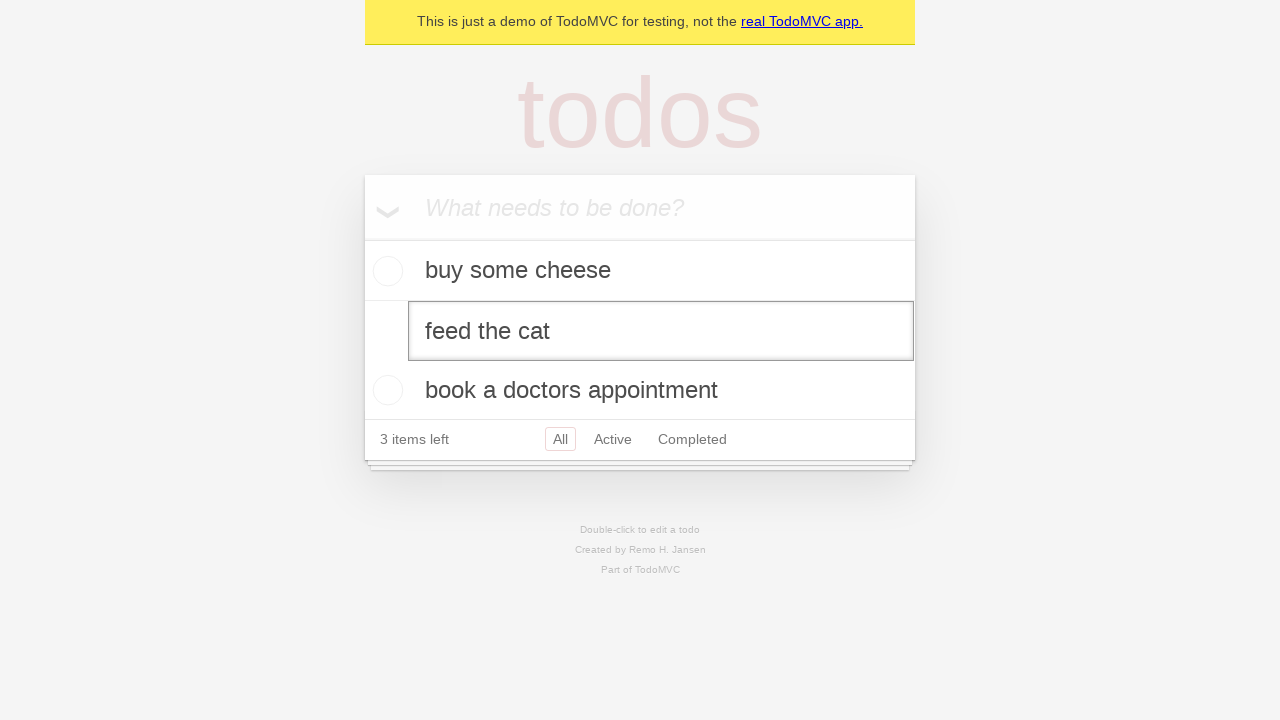

Filled edit textbox with 'buy some sausages' on internal:testid=[data-testid="todo-item"s] >> nth=1 >> internal:role=textbox[nam
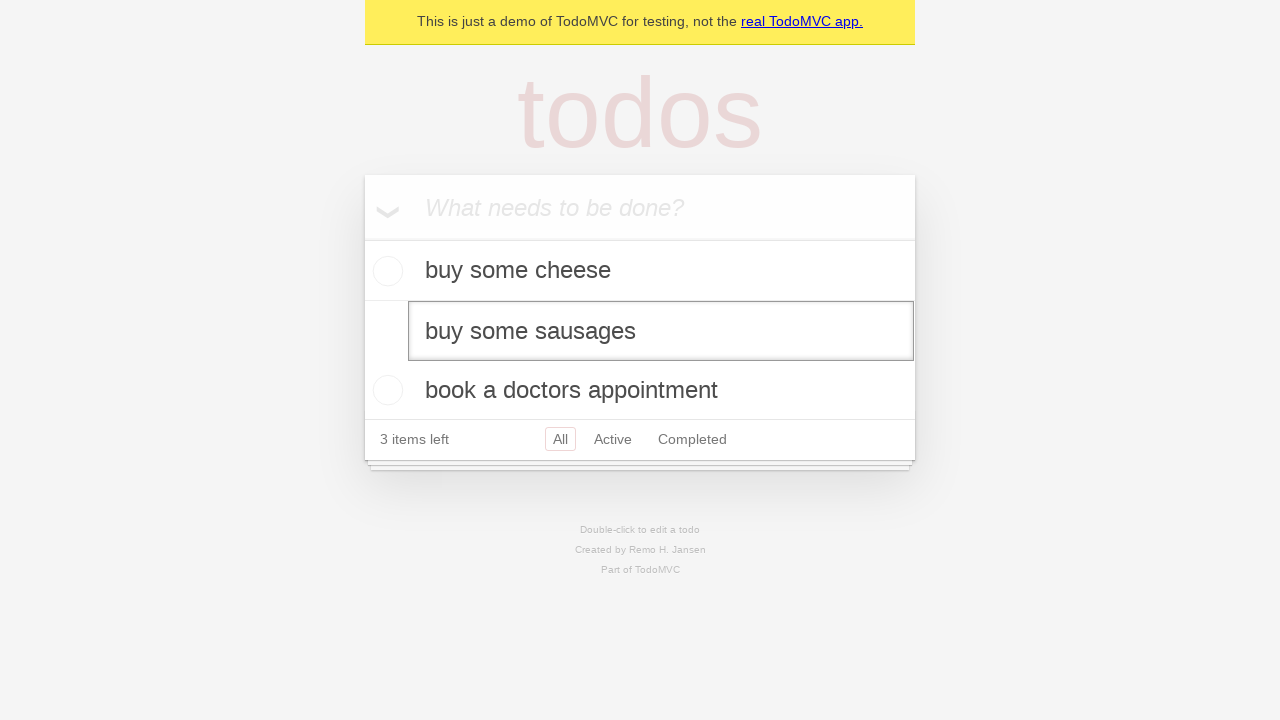

Triggered blur event to save edits
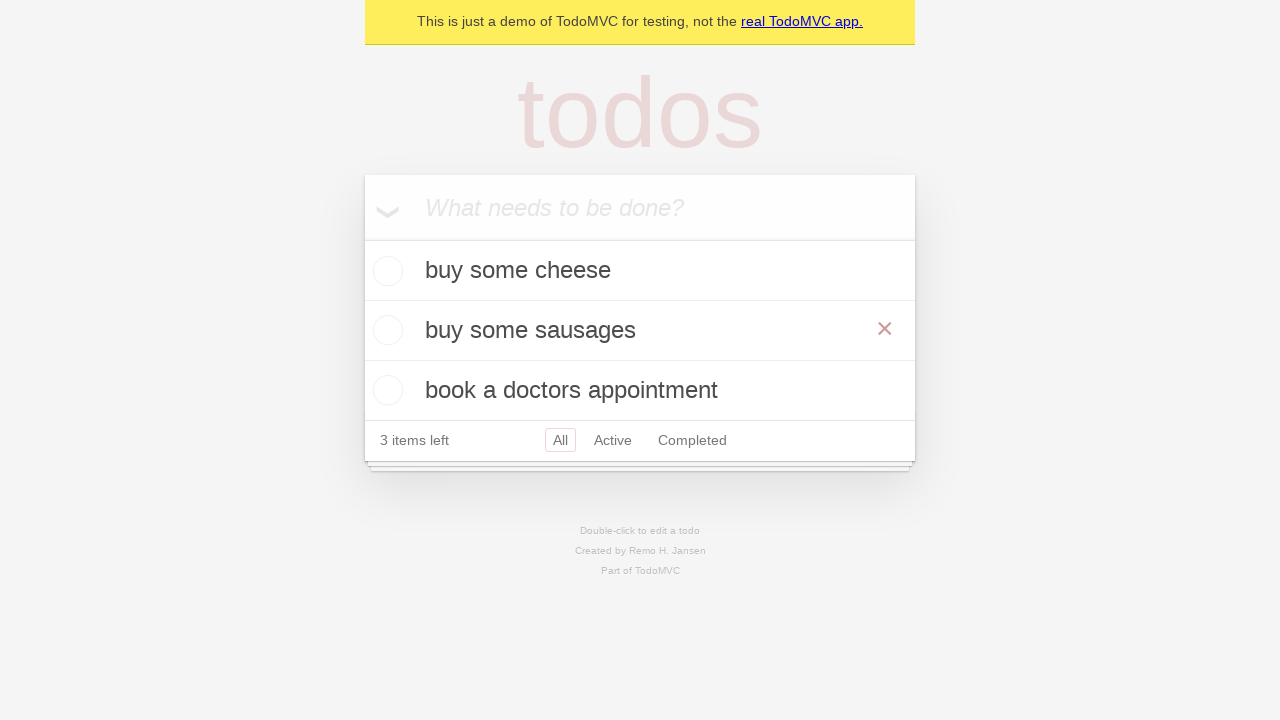

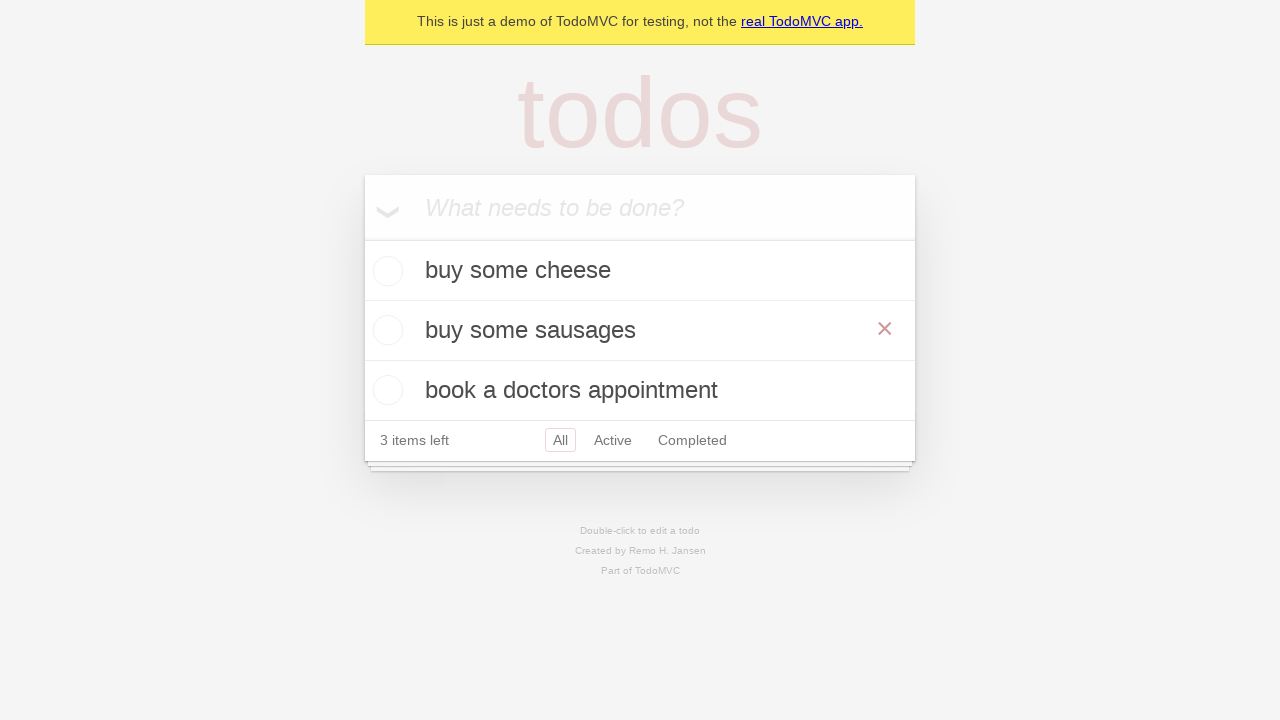